Tests dropdown selection functionality by clicking on a dropdown menu and selecting a value by its value attribute

Starting URL: https://www.globalsqa.com/demo-site/select-dropdown-menu/

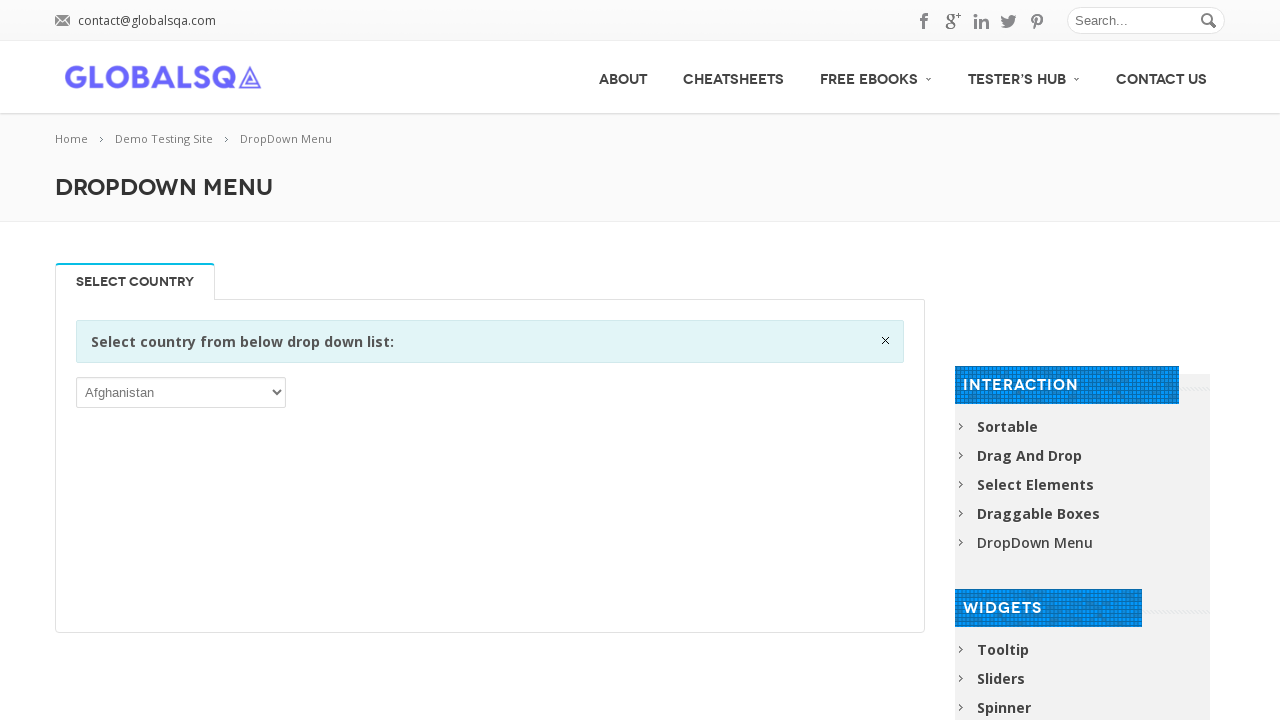

Clicked on dropdown menu to open it at (181, 392) on xpath=//div[@class='information closable']/following-sibling::p/select
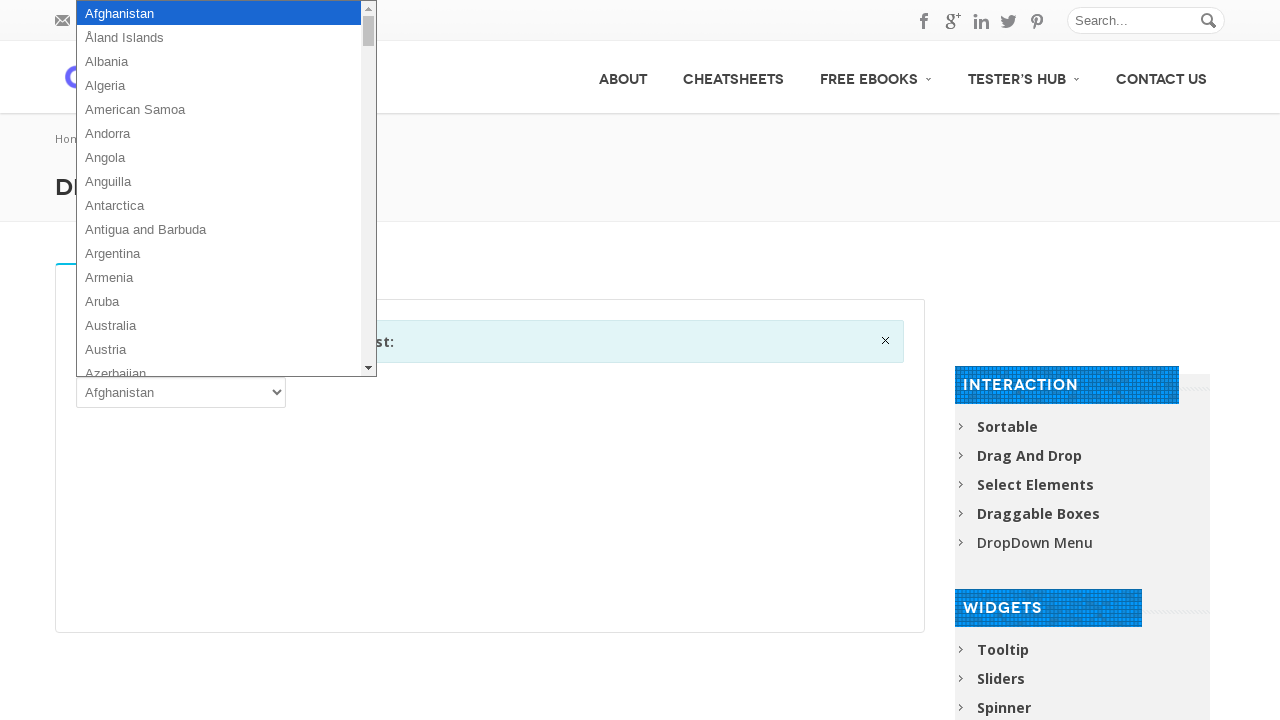

Selected option with value 'AND' (Andorra) from dropdown on //div[@class='information closable']/following-sibling::p/select
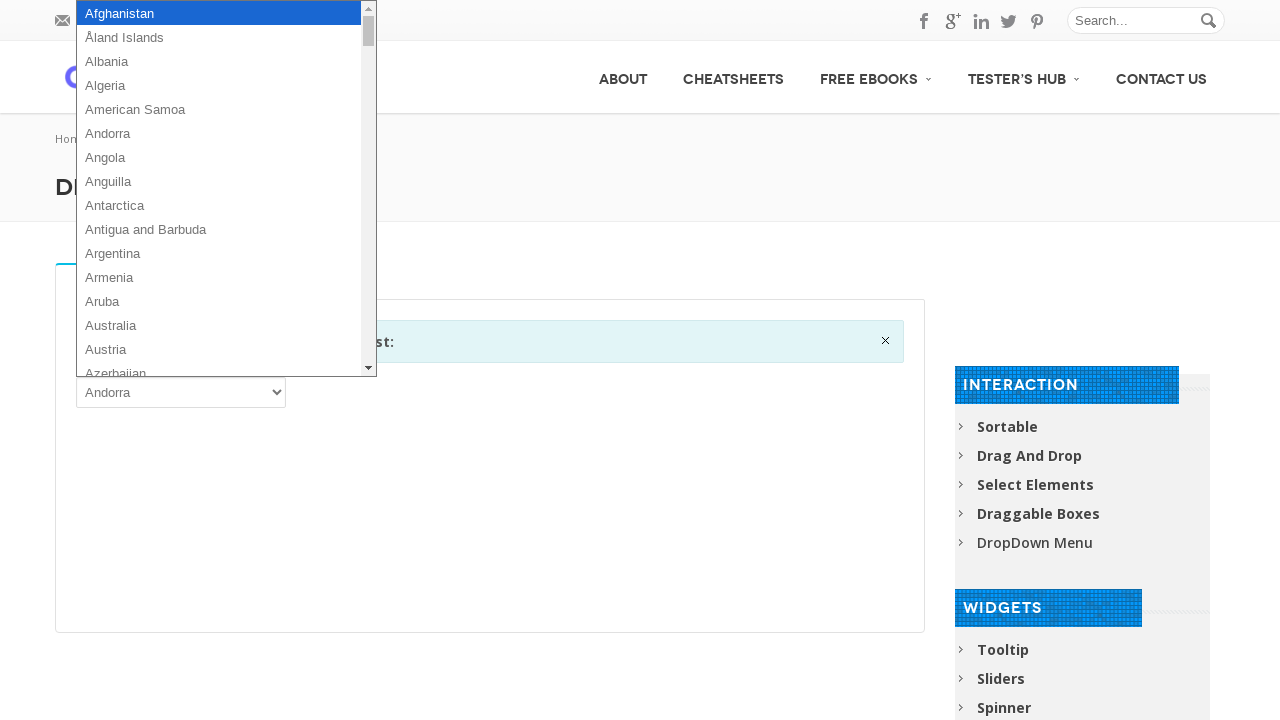

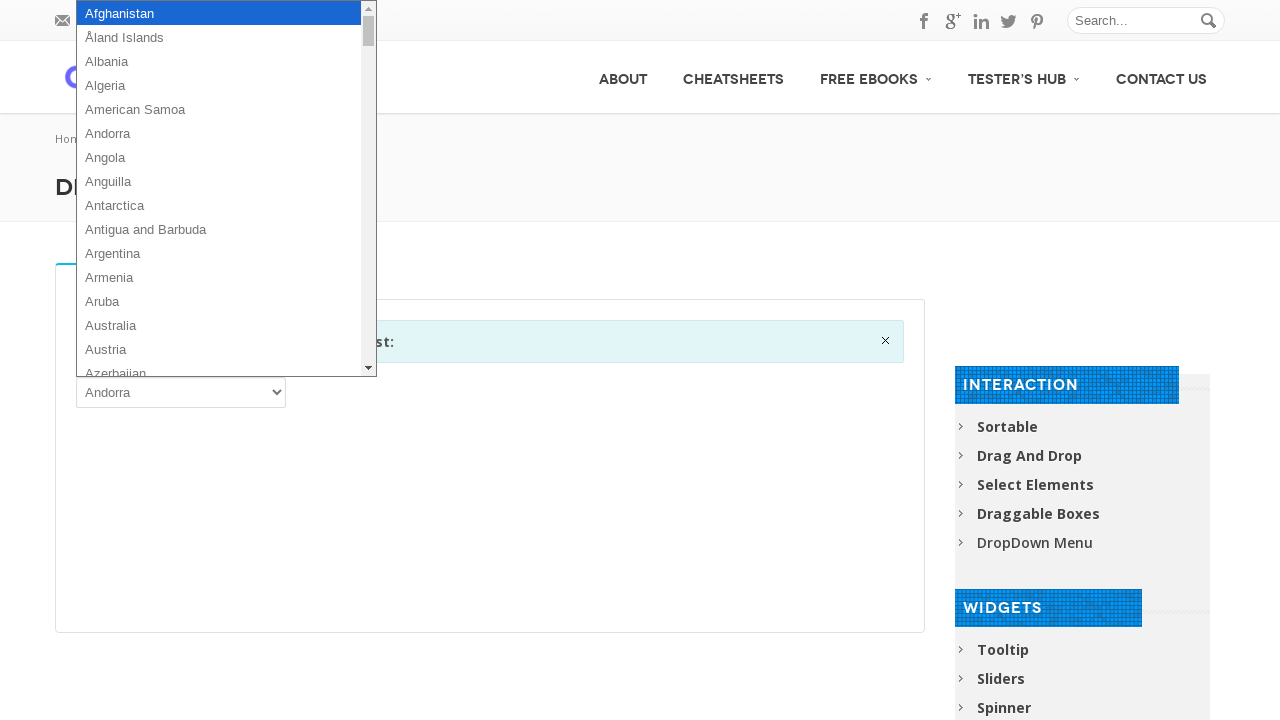